Tests interacting with iframe elements by filling a text field inside frame_1

Starting URL: https://ui.vision/demo/webtest/frames/

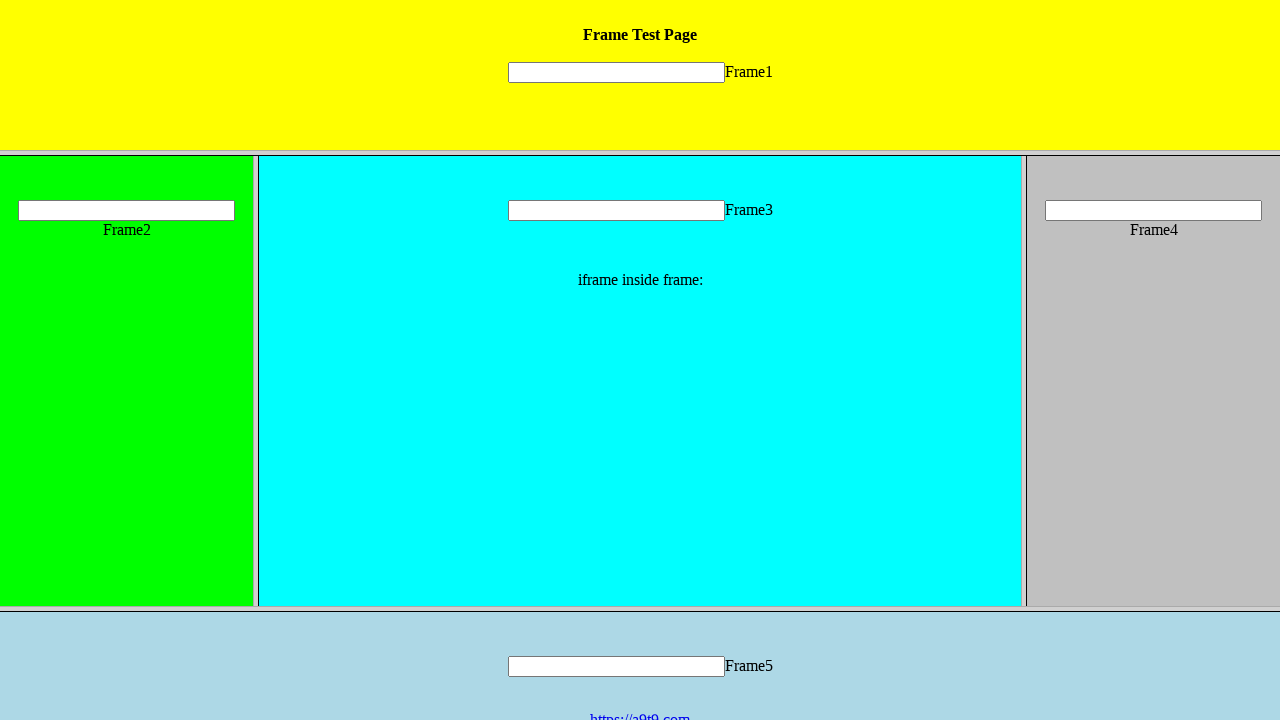

Located frame_1 using frame locator
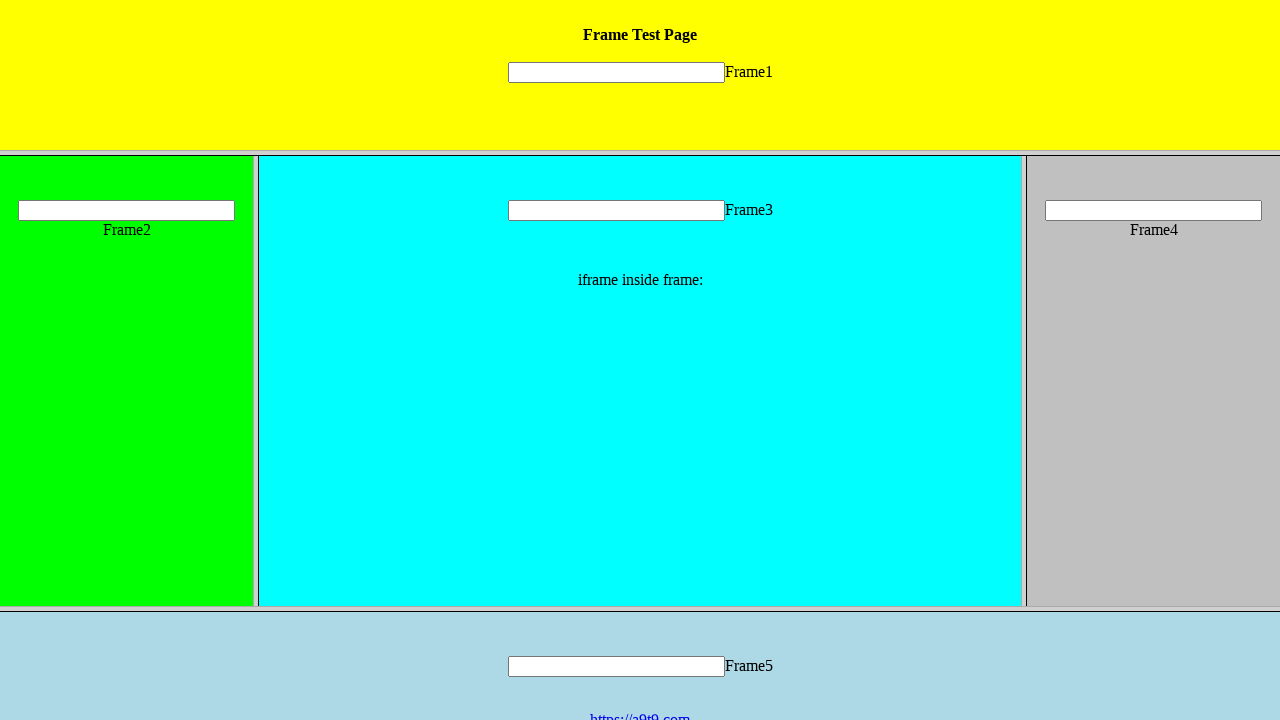

Filled text field 'mytext1' inside frame_1 with 'Hello' on [src="frame_1.html"] >> internal:control=enter-frame >> [name="mytext1"]
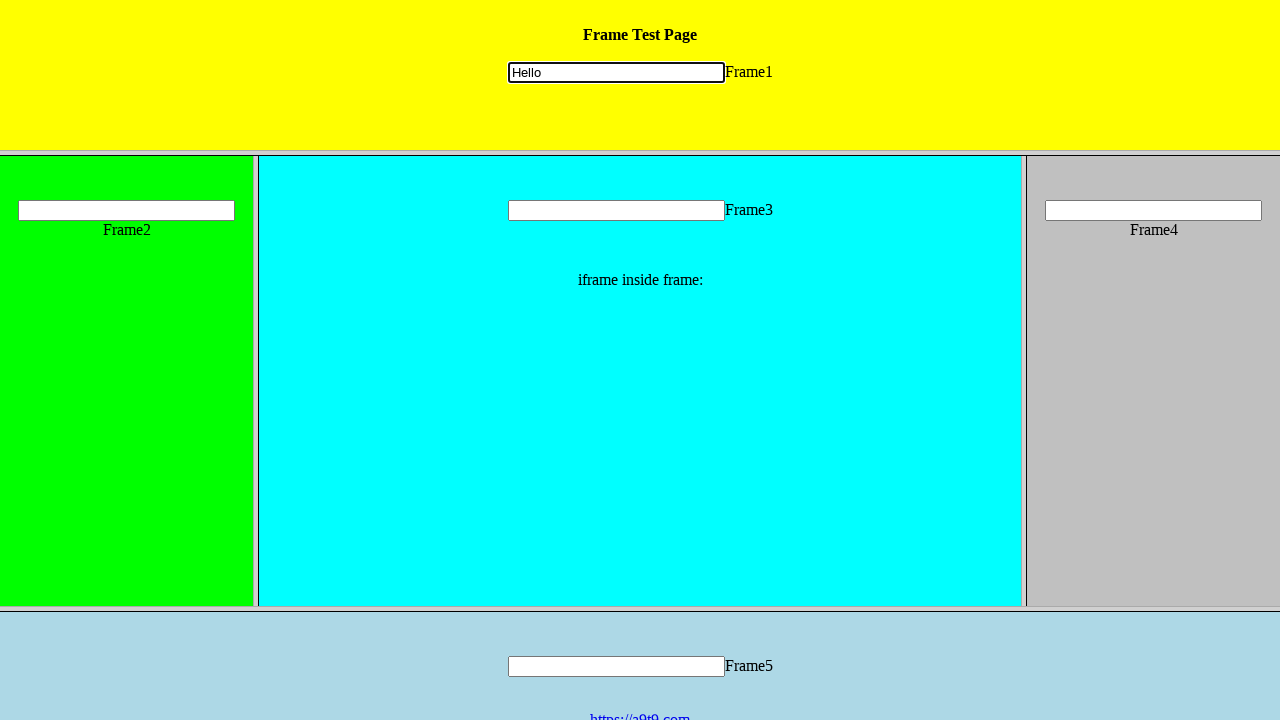

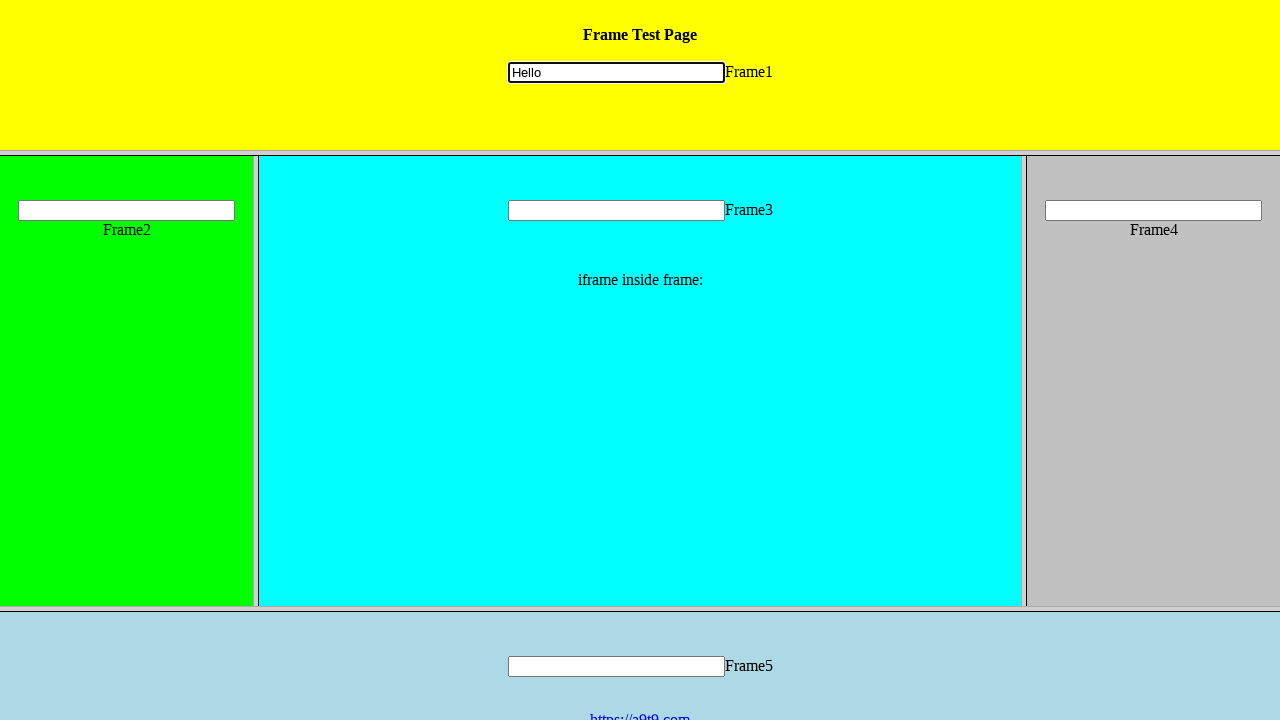